Tests e-commerce functionality by searching for products, adding items to cart, and proceeding through checkout

Starting URL: https://rahulshettyacademy.com/seleniumPractise/#/

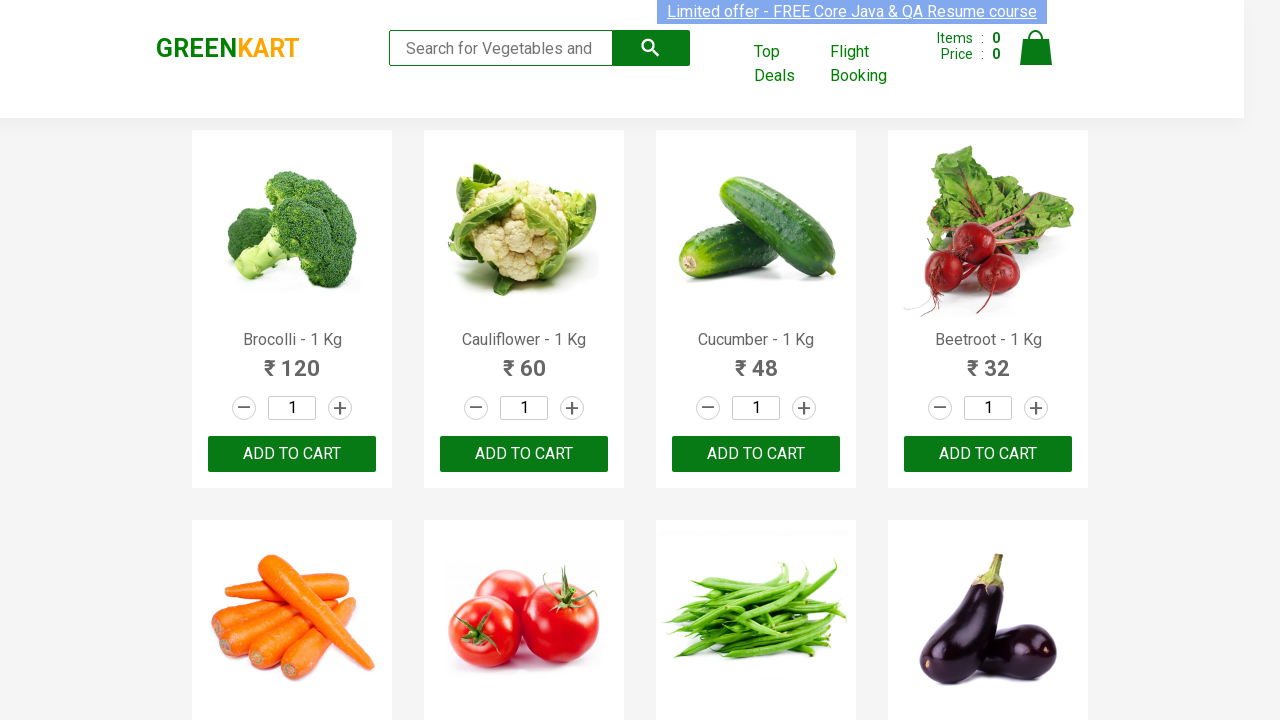

Filled search field with 'ca' to filter products on .search-keyword
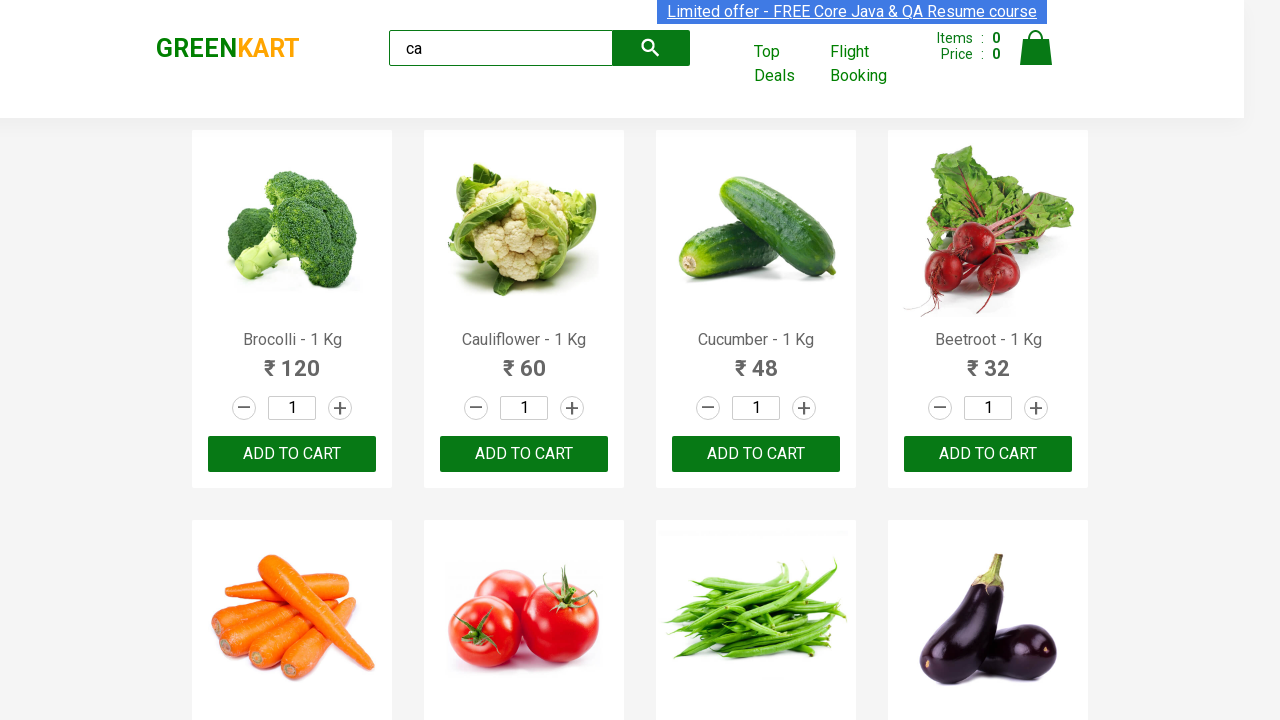

Filtered products with 'ca' in name have loaded
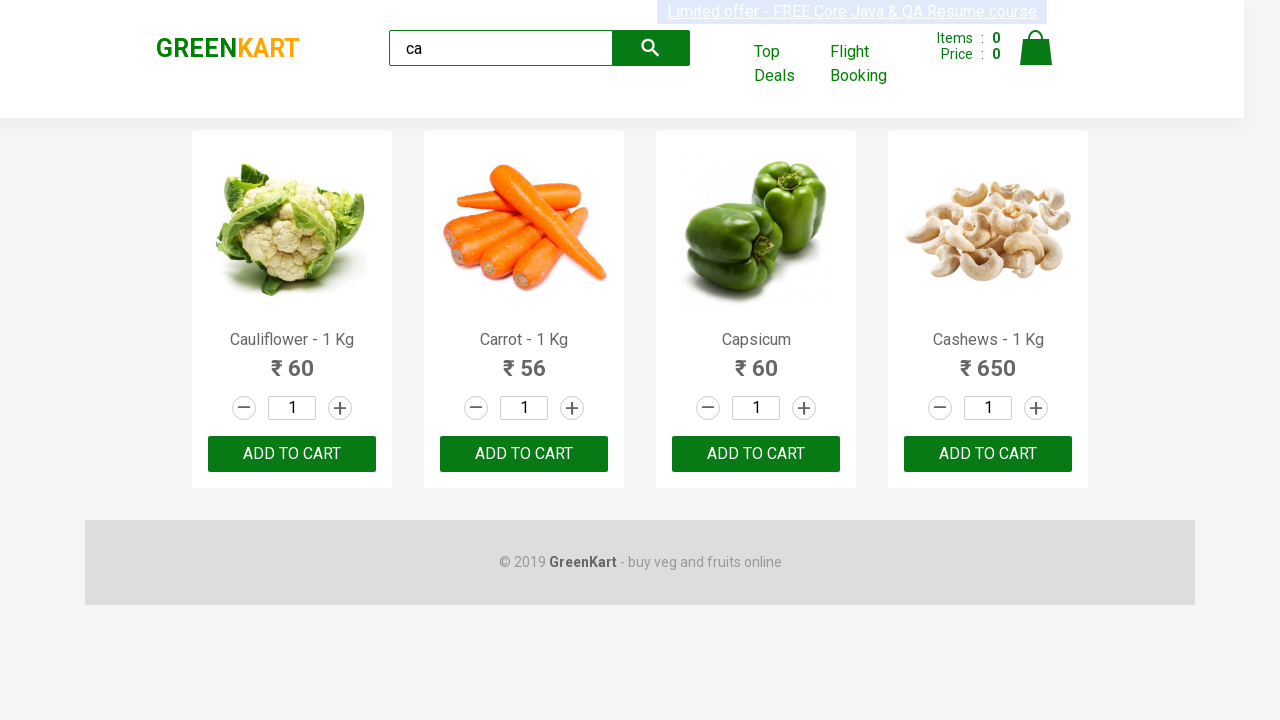

Clicked 'ADD TO CART' for the third product in list at (756, 454) on .products .product >> nth=2 >> internal:text="ADD TO CART"i
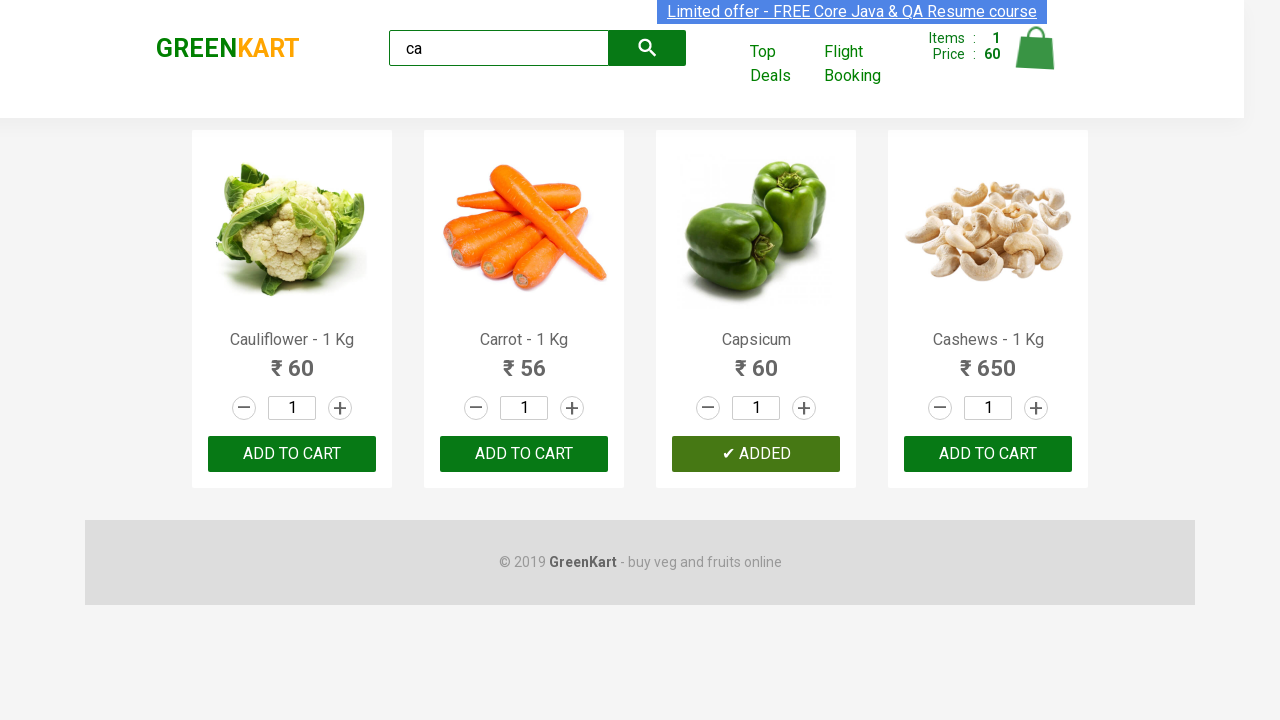

Found and clicked 'ADD TO CART' for Carrot product at (524, 454) on .products .product >> nth=1 >> button
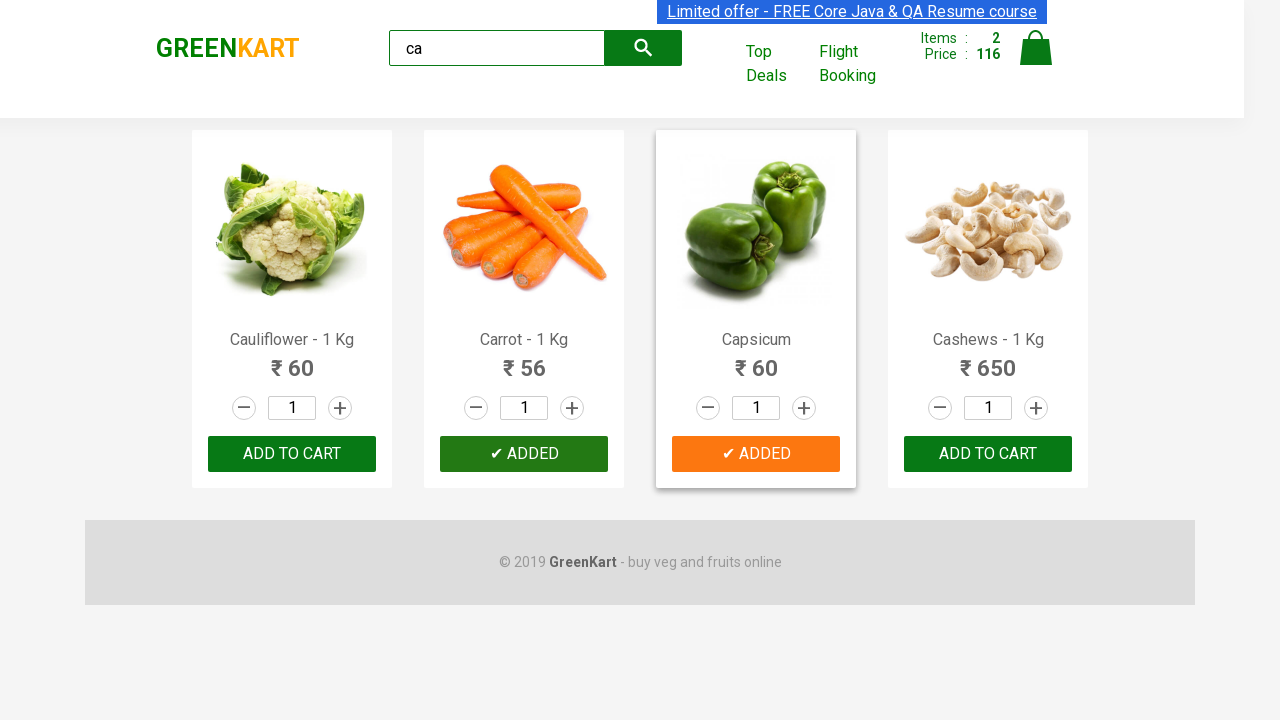

Clicked cart icon to open shopping cart at (1036, 48) on .cart-icon > img
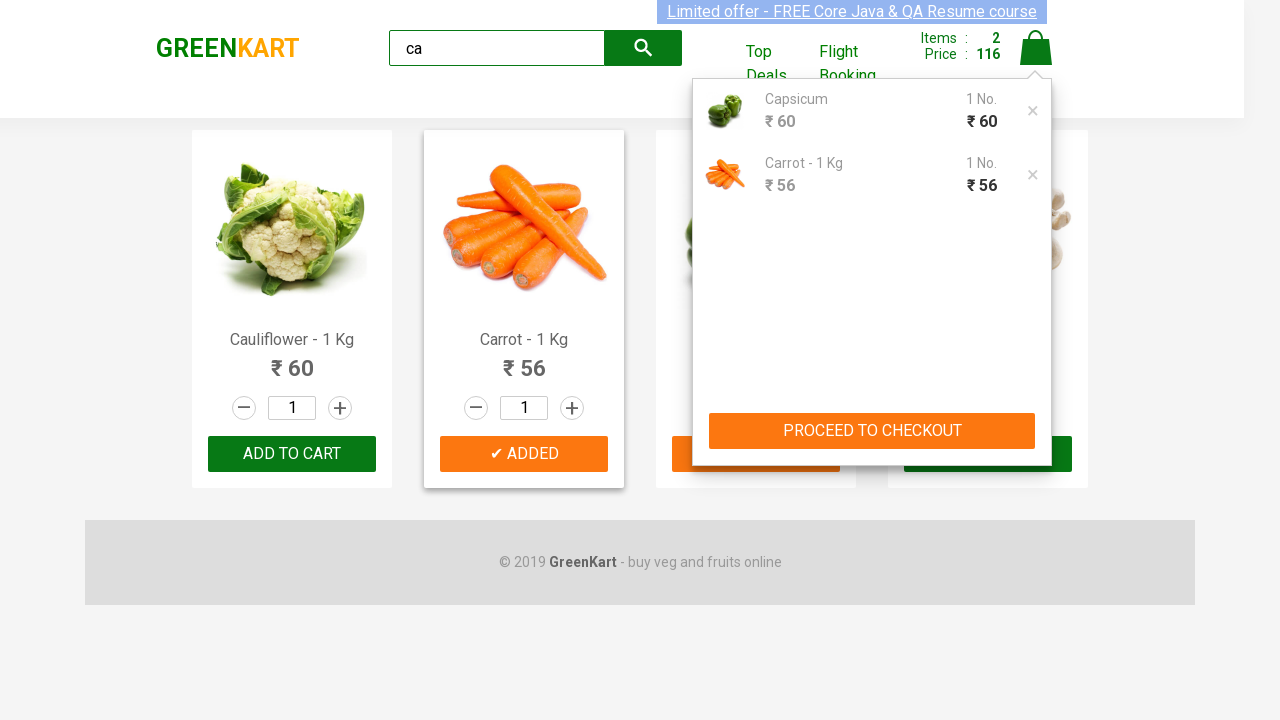

Clicked 'PROCEED TO CHECKOUT' button at (872, 431) on internal:text="PROCEED TO CHECKOUT"i
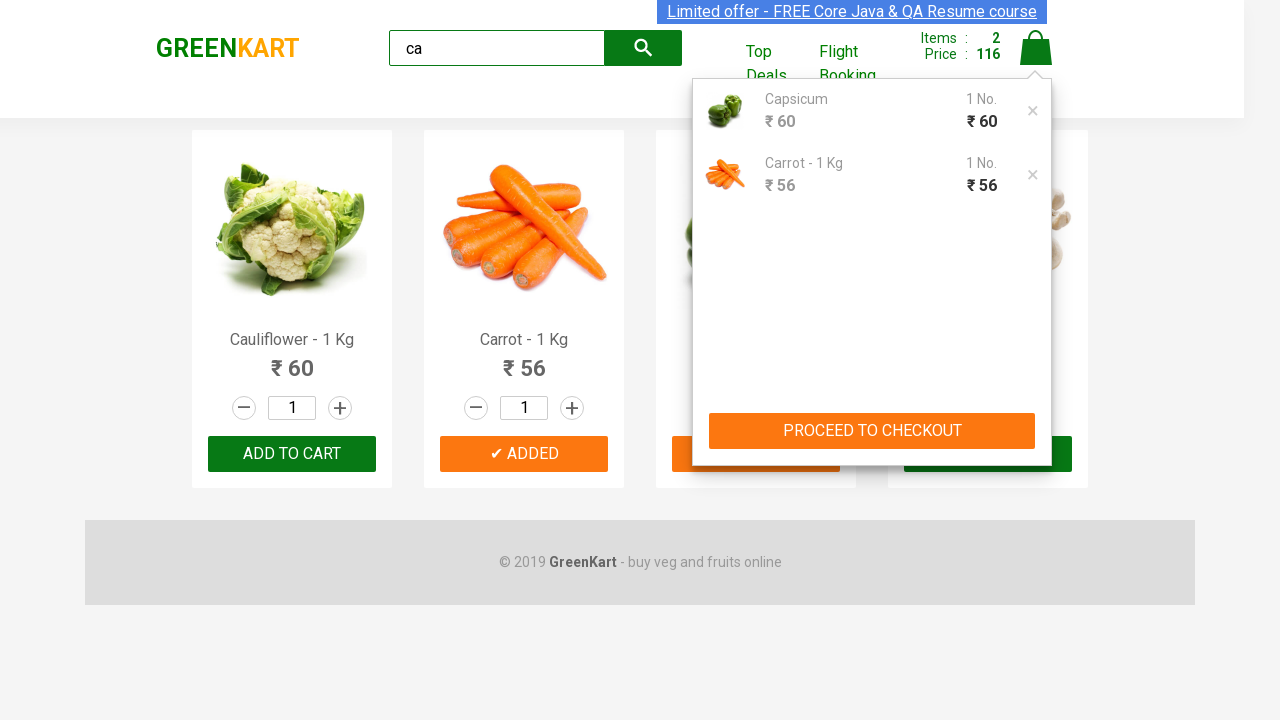

Clicked 'Place Order' to finalize purchase at (1036, 491) on internal:text="Place Order"i
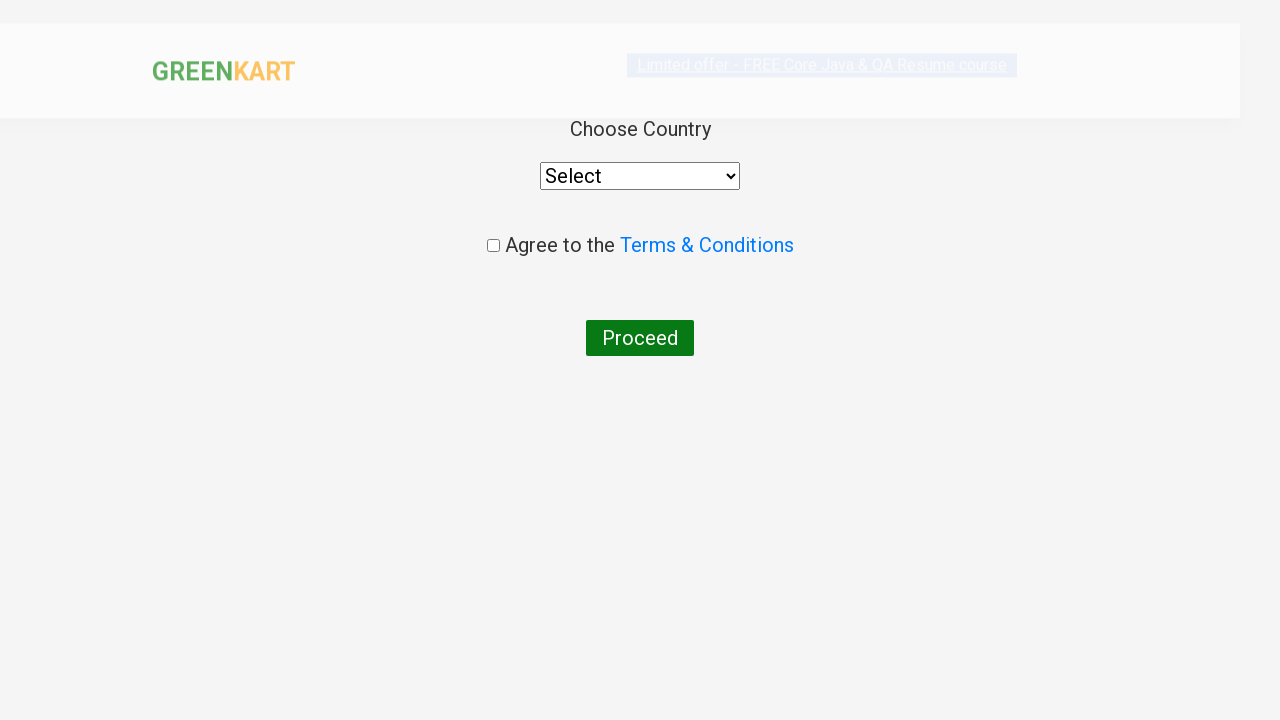

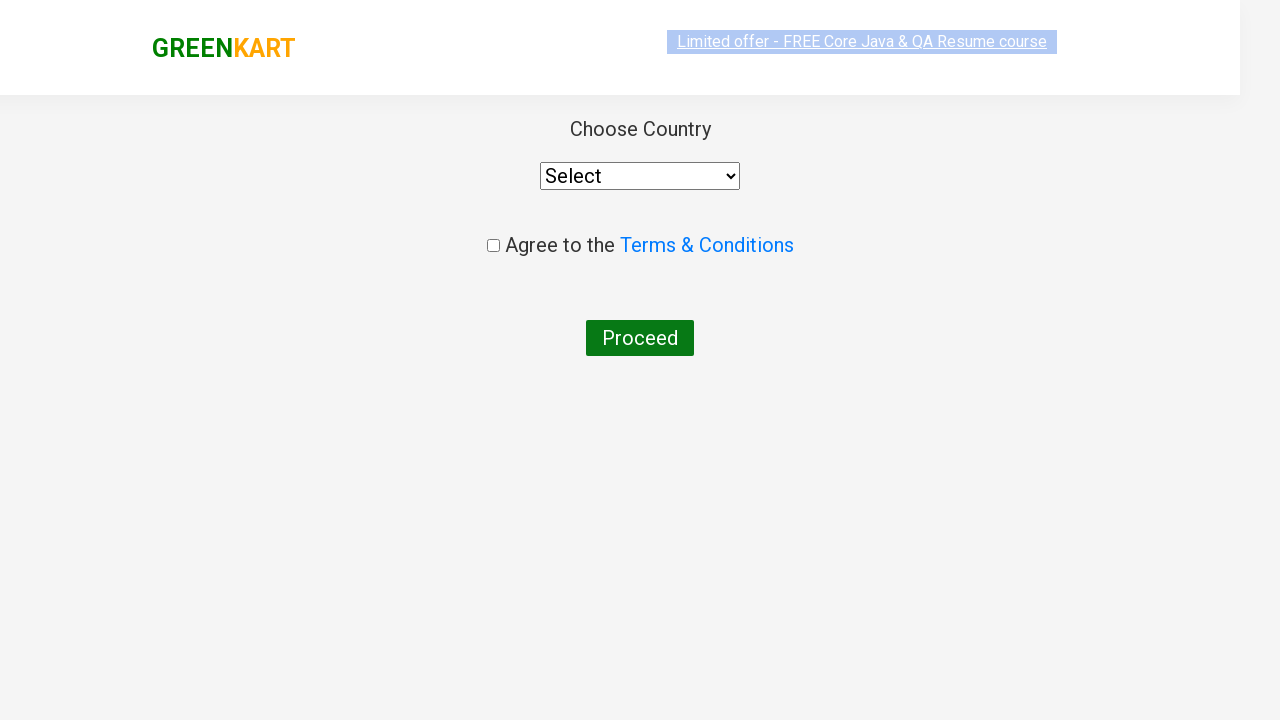